Creates a simple paste on Pastebin with text content, sets expiration to 10 minutes, and submits it with a title.

Starting URL: https://pastebin.com

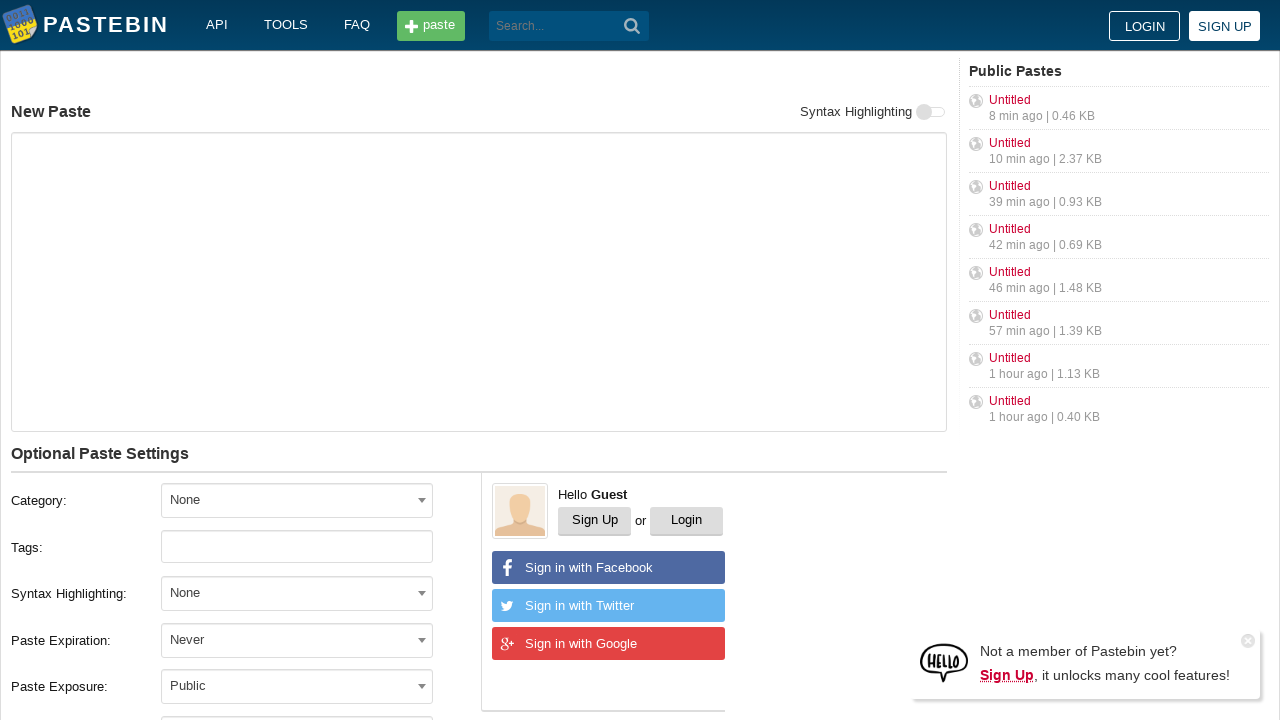

Filled paste text area with 'Hello from WebDriver' on #postform-text
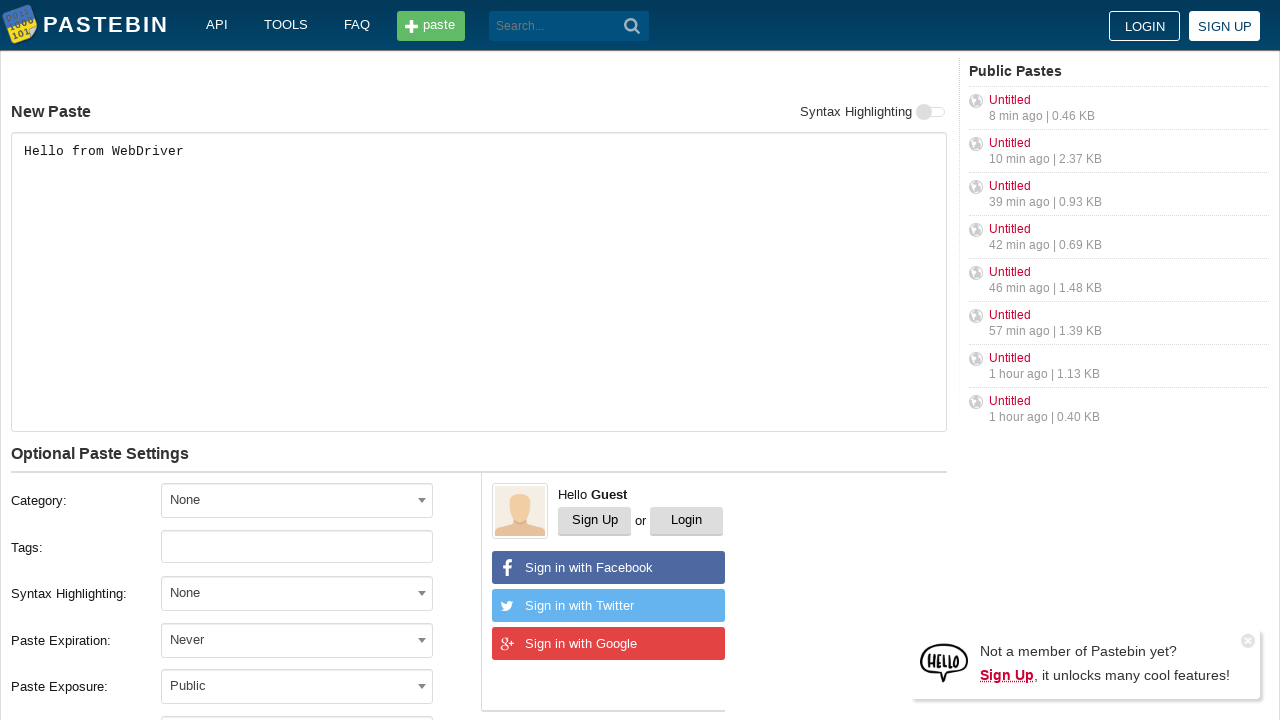

Clicked expiration dropdown at (297, 640) on #select2-postform-expiration-container
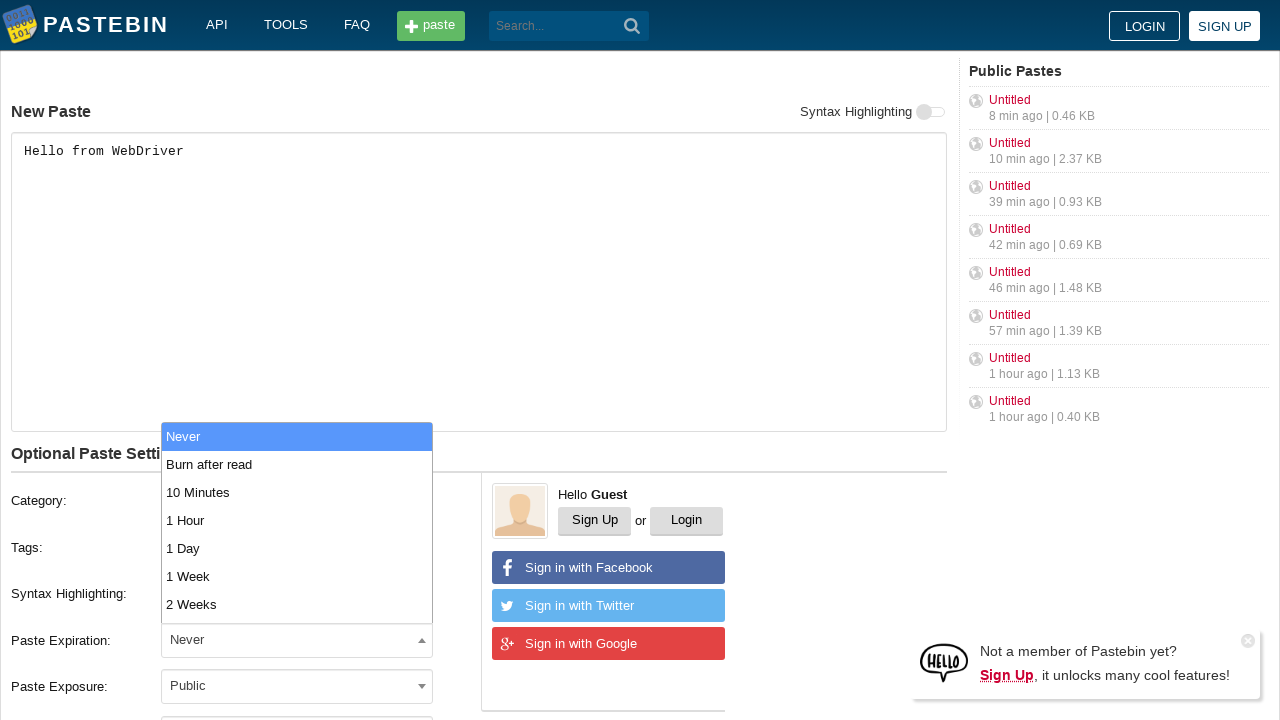

Selected '10 Minutes' expiration option at (297, 492) on li:text('10 Minutes')
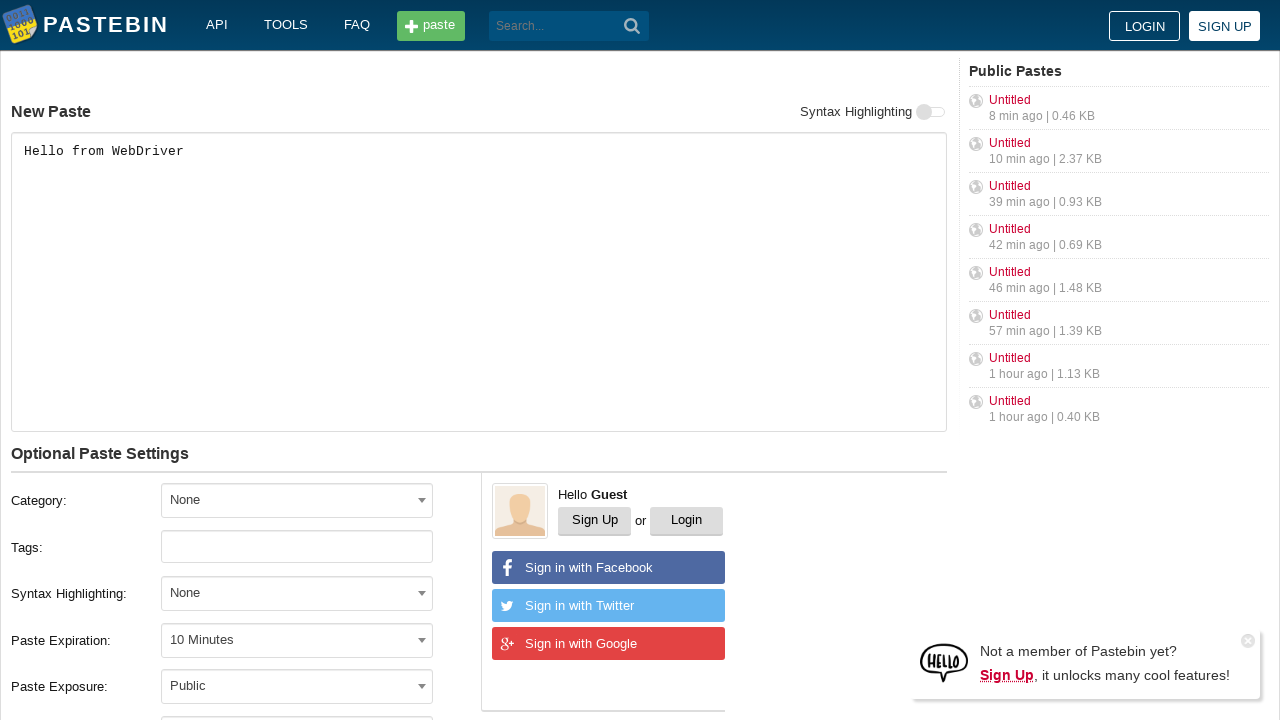

Filled paste title with 'helloweb' on #postform-name
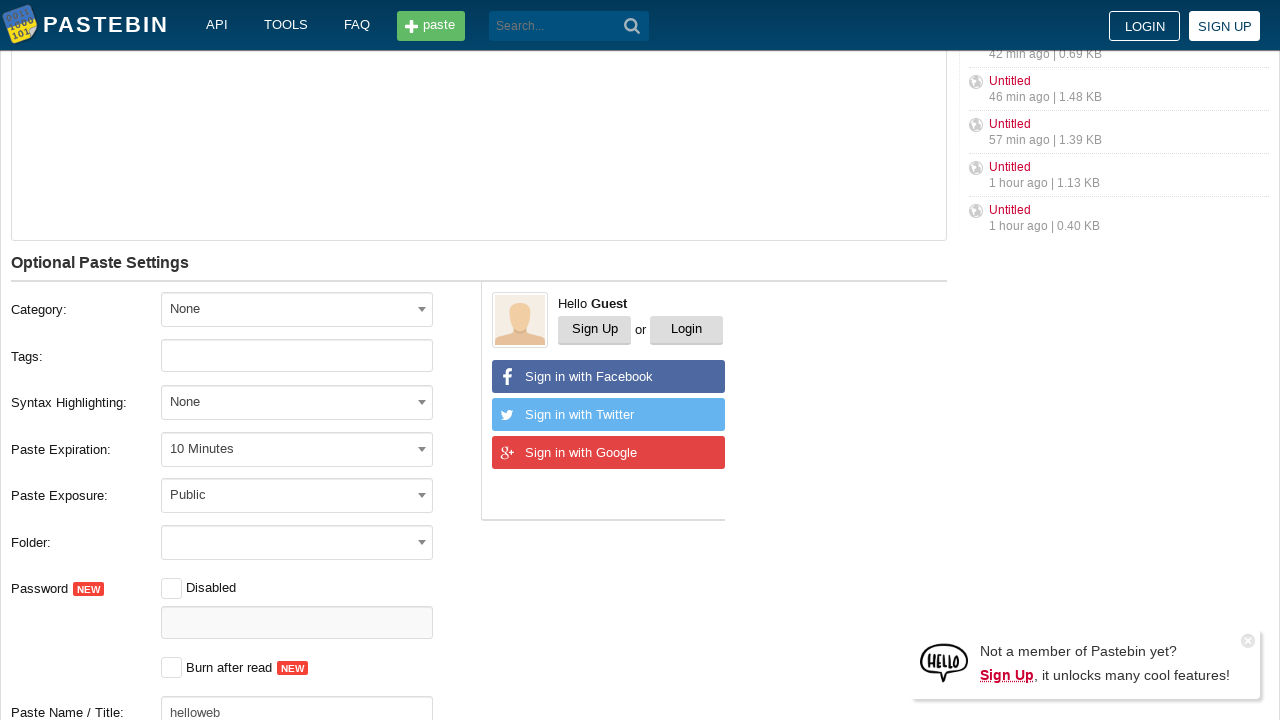

Clicked submit button to create paste at (240, 400) on button.btn.-big
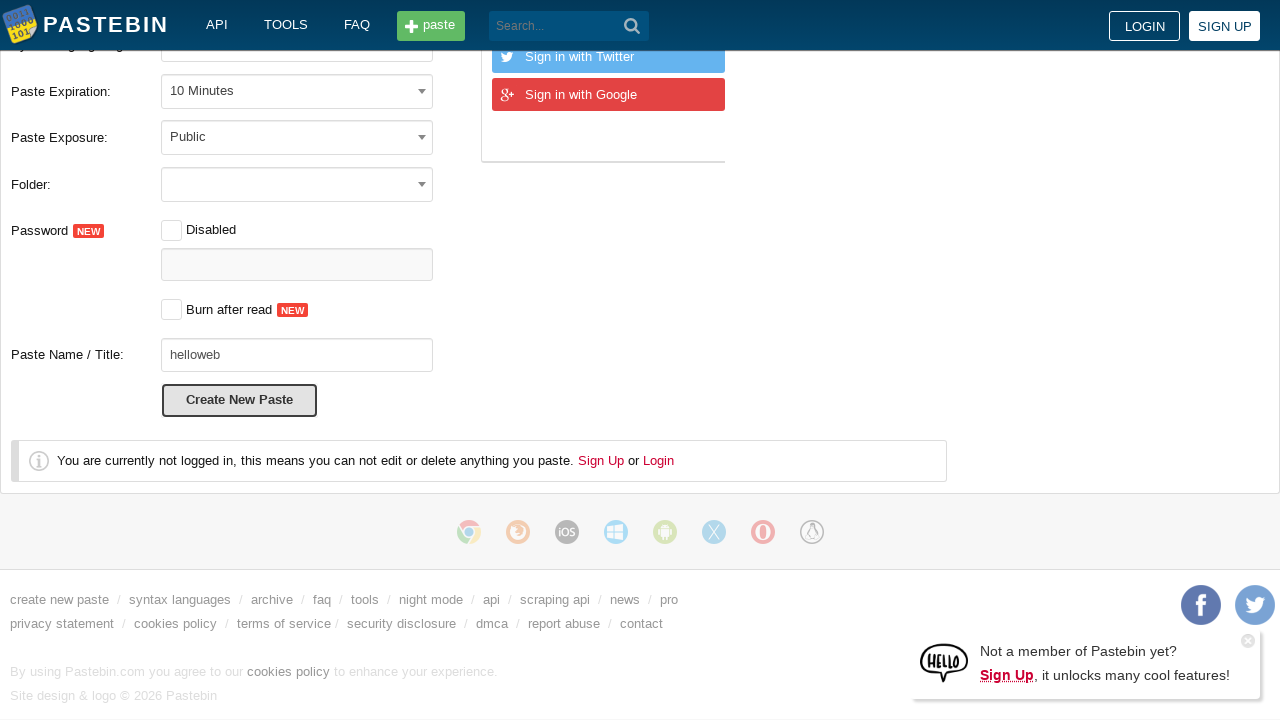

Paste created and page loaded successfully
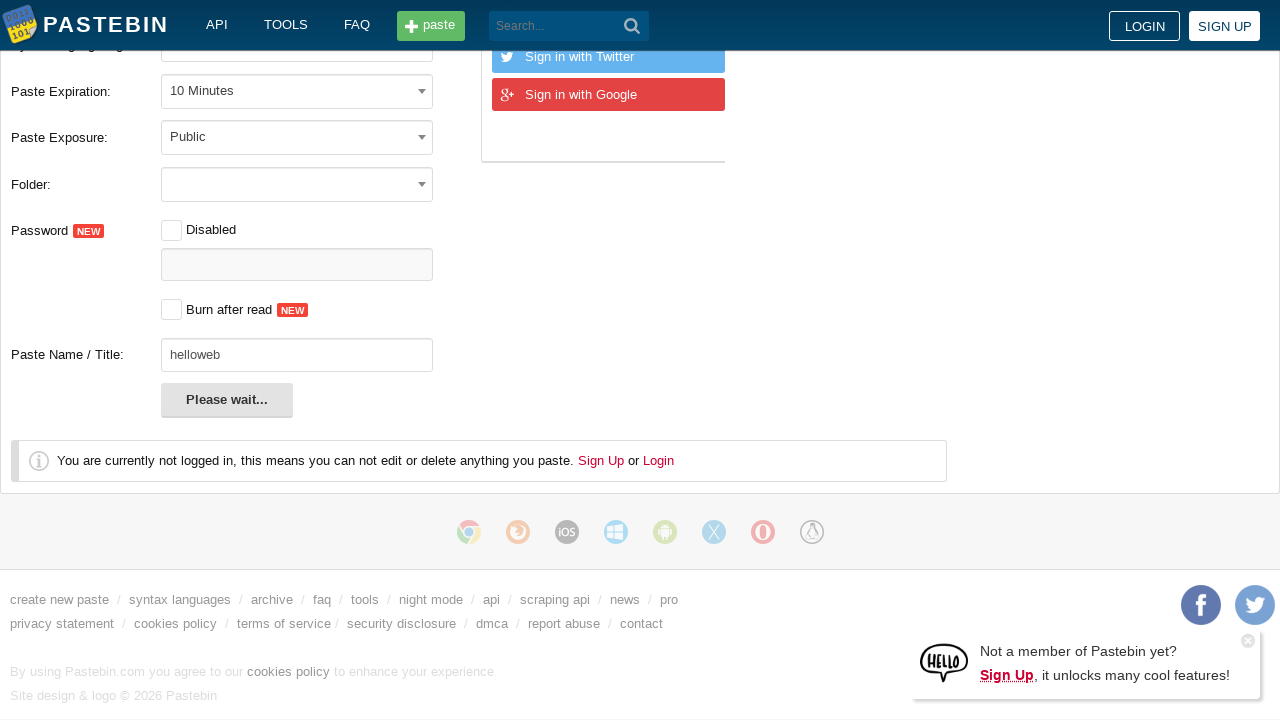

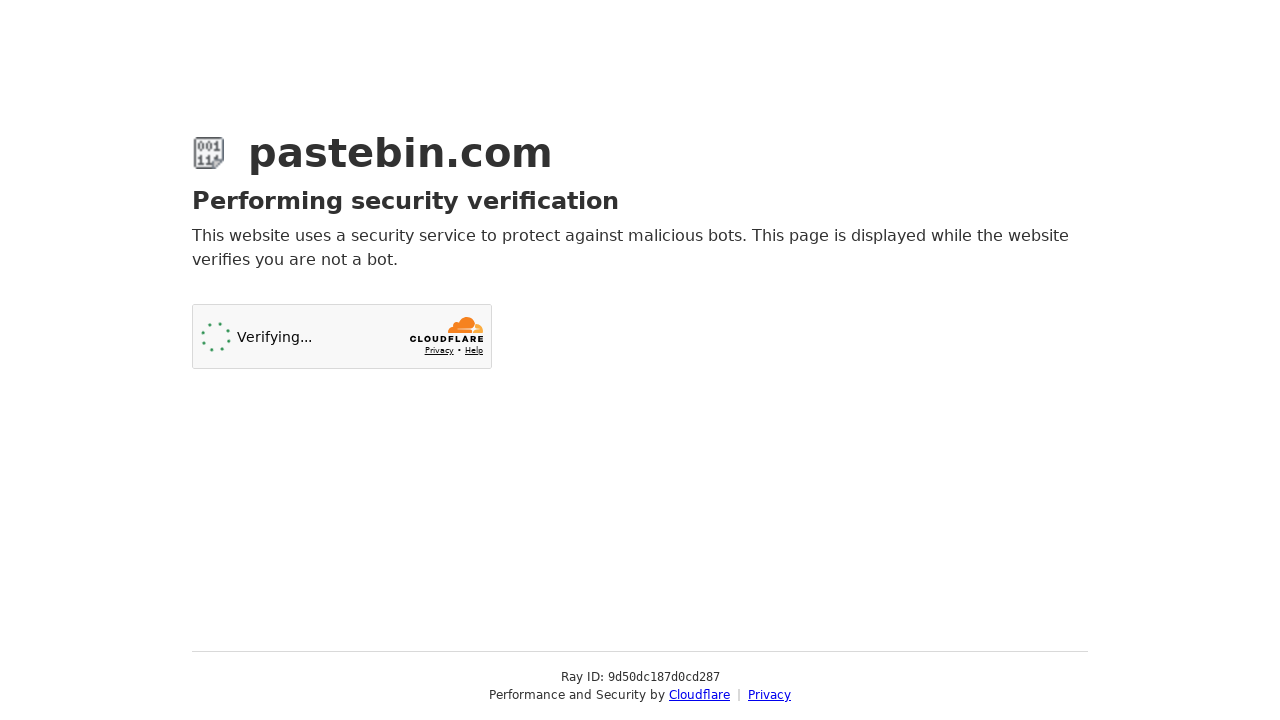